Tests drag and drop functionality on jQueryUI demo page by dragging an element from source to target within an iframe

Starting URL: https://jqueryui.com/droppable/

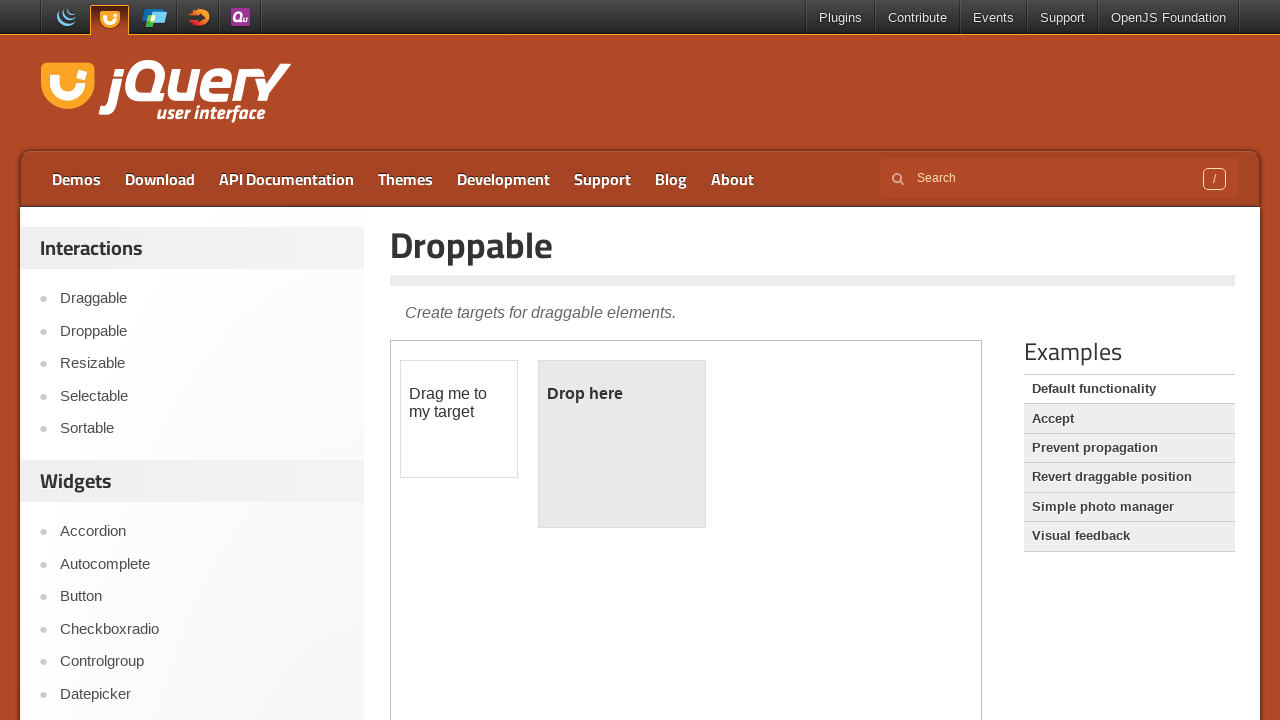

Navigated to jQueryUI droppable demo page
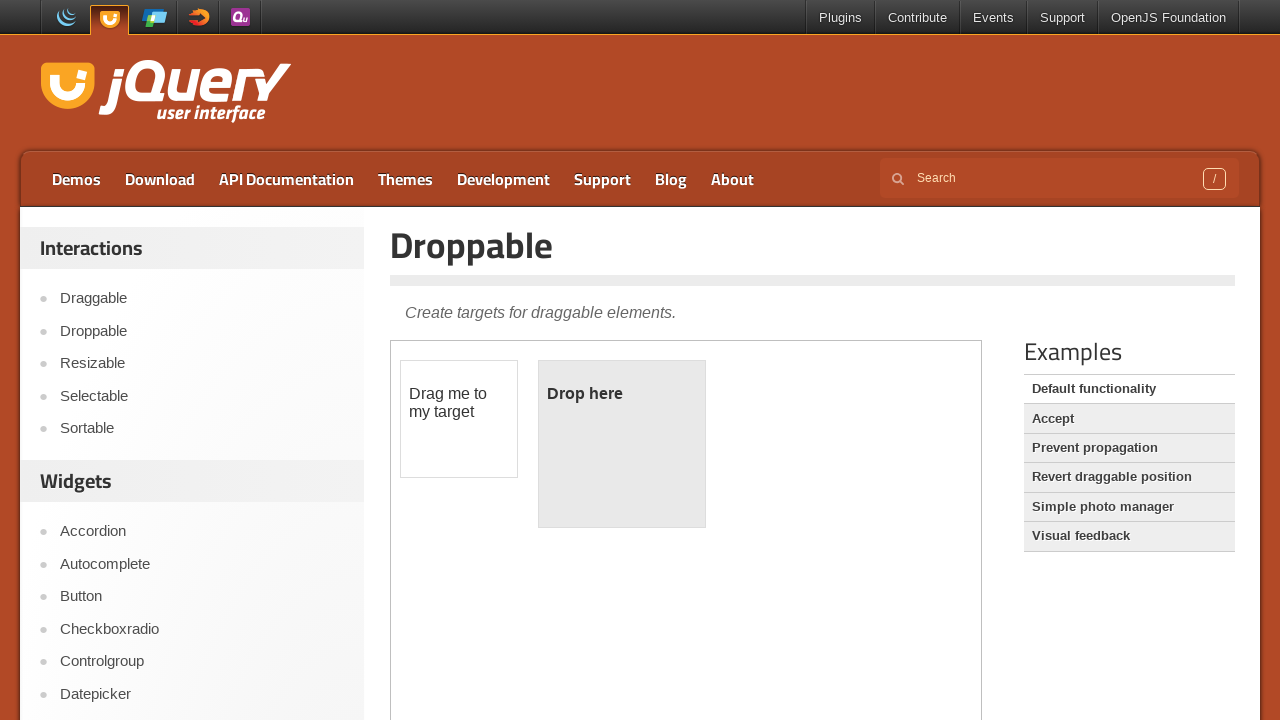

Located demo iframe containing draggable elements
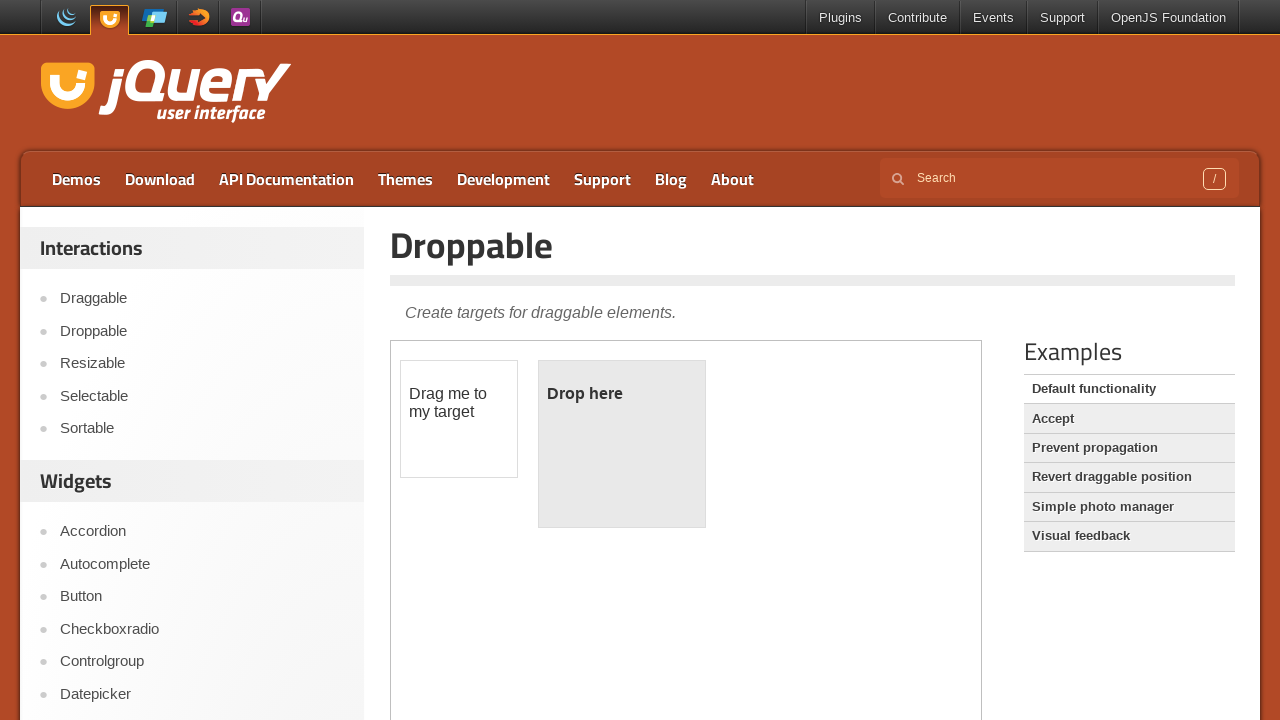

Located source draggable element with id 'draggable'
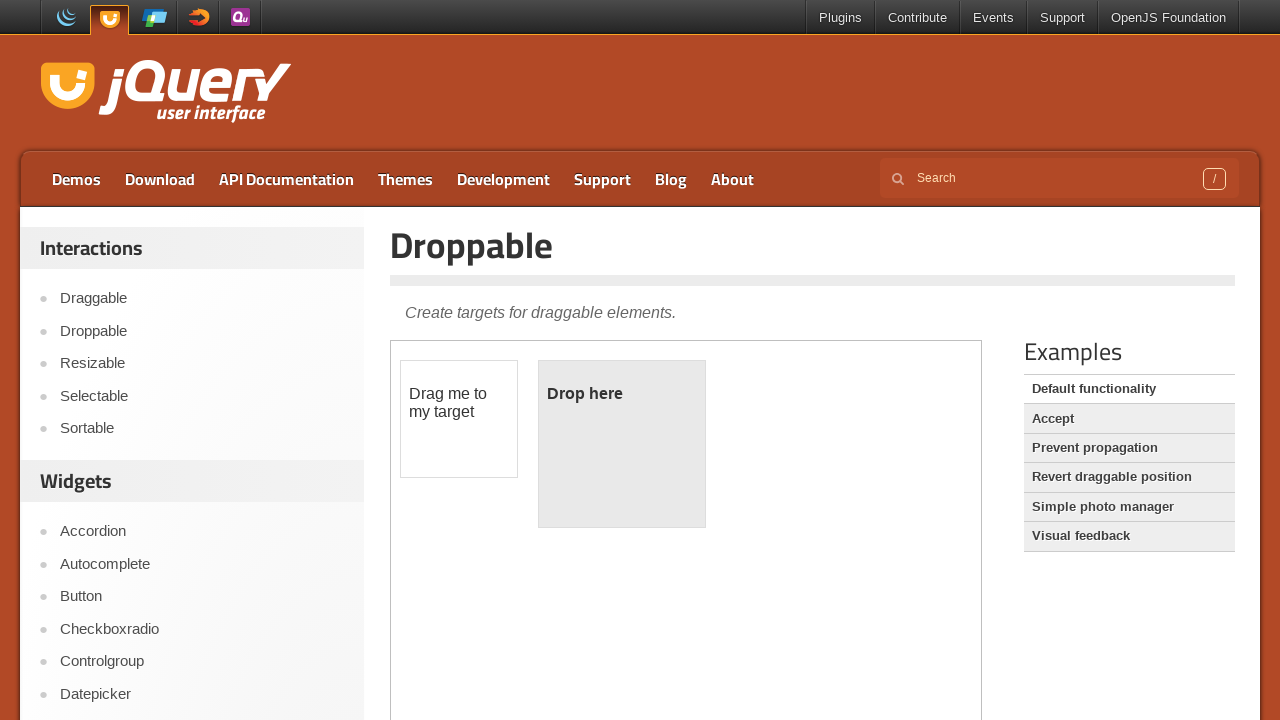

Located target droppable element with id 'droppable'
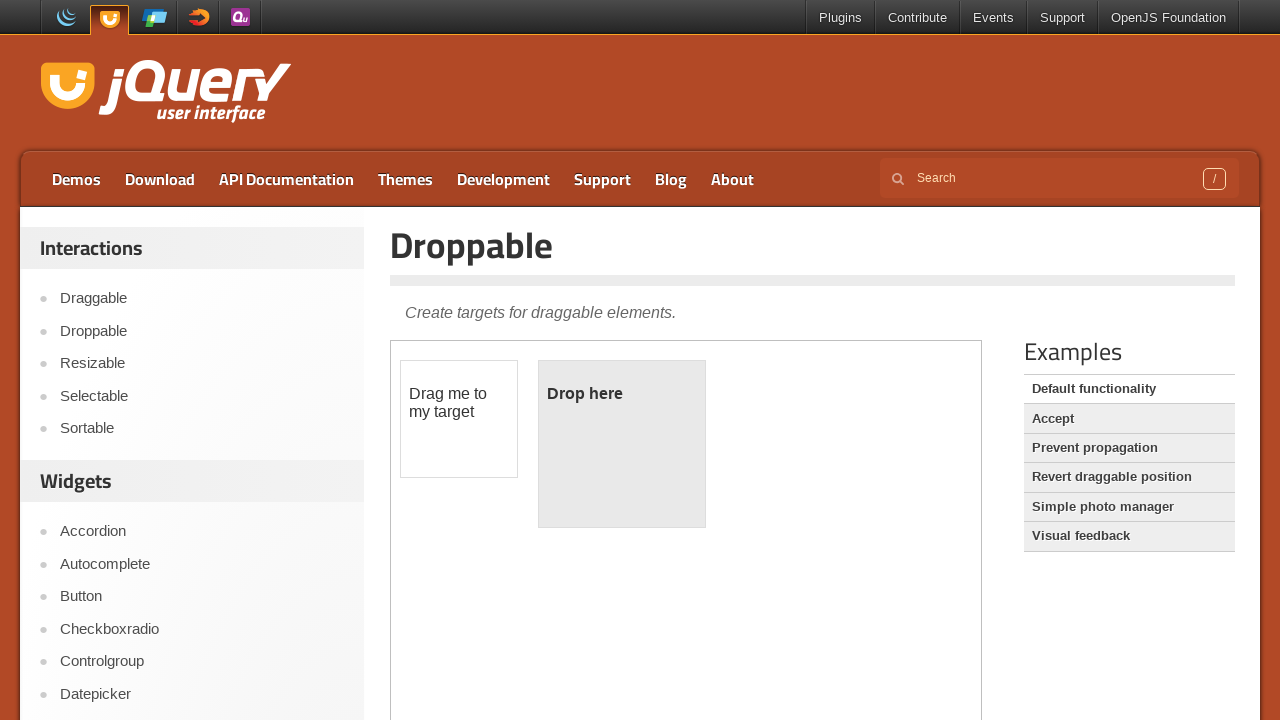

Dragged source element to target droppable area at (622, 444)
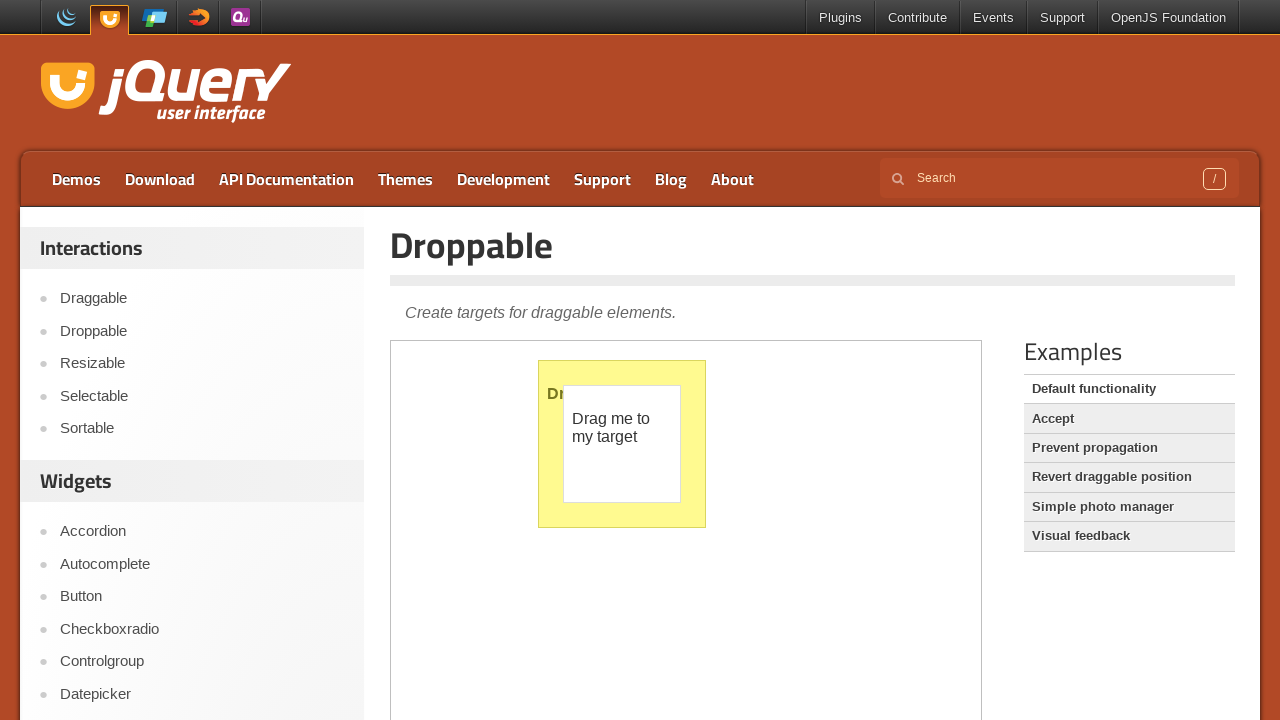

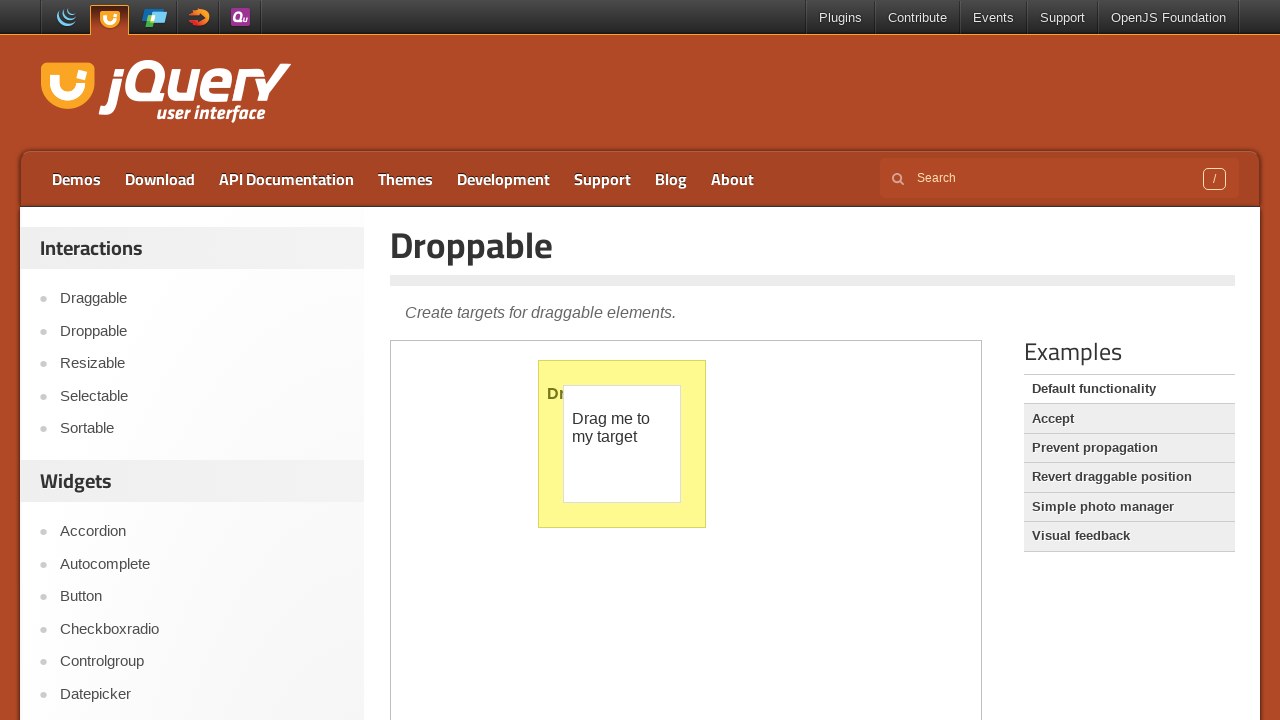